Tests browser navigation functionality by going to a page, then navigating back, forward, and refreshing

Starting URL: https://contacts-app.tobbymarshall815.vercel.app/home

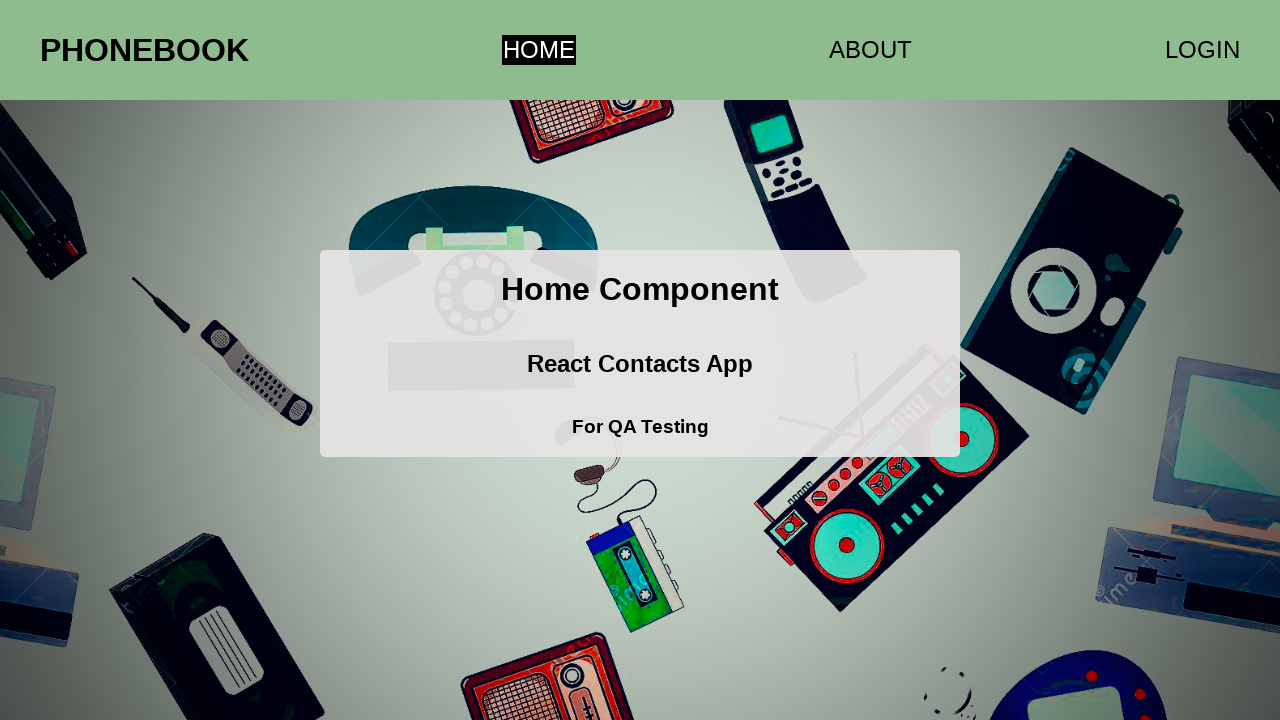

Navigated back to previous page
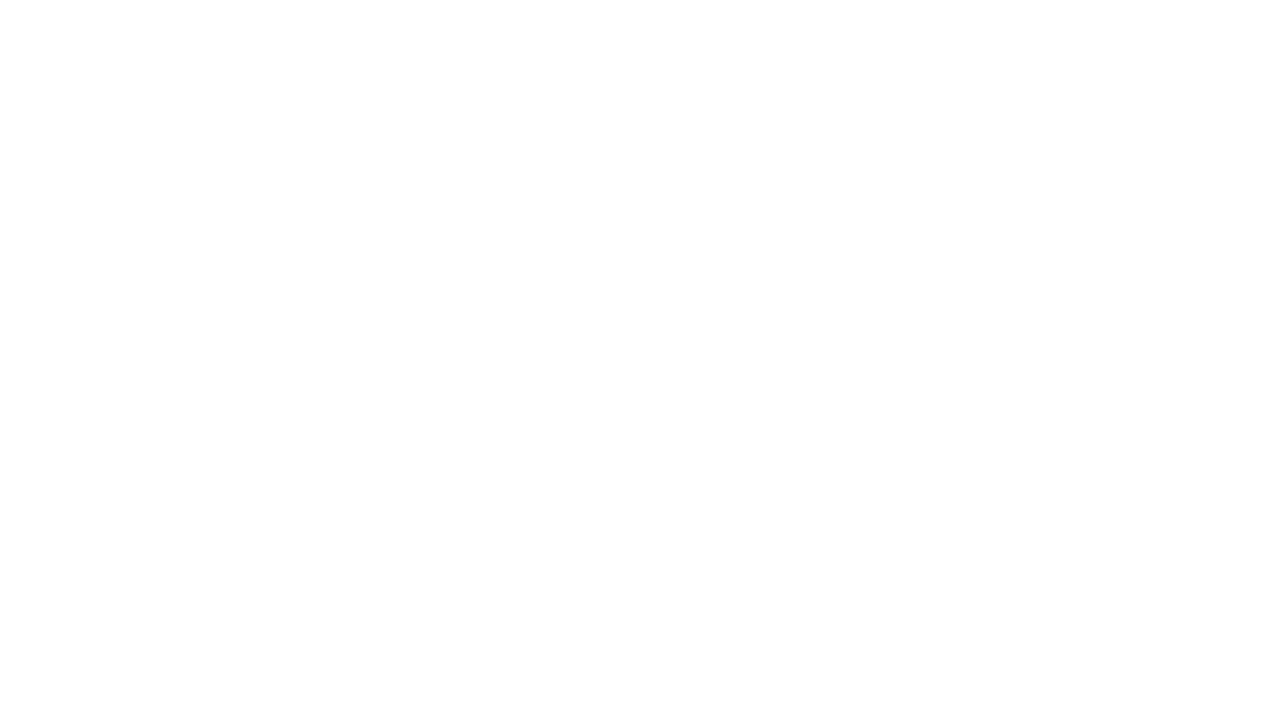

Navigated forward to next page
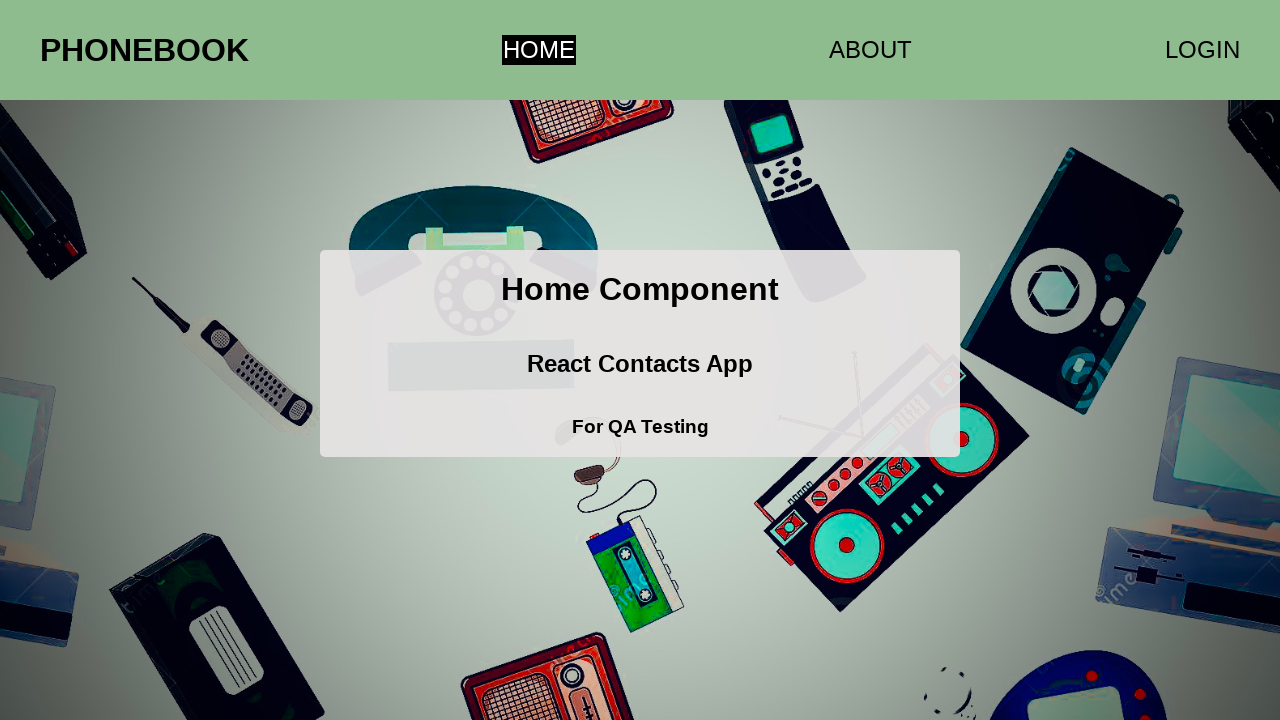

Refreshed the current page
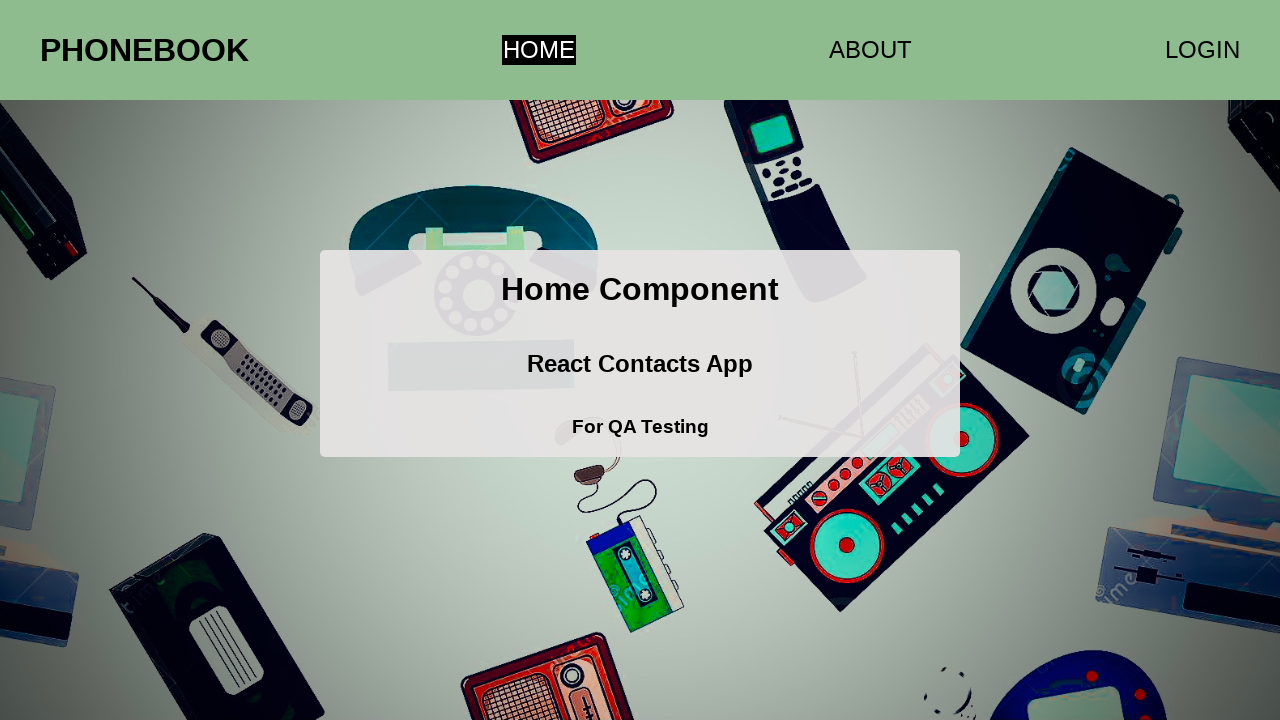

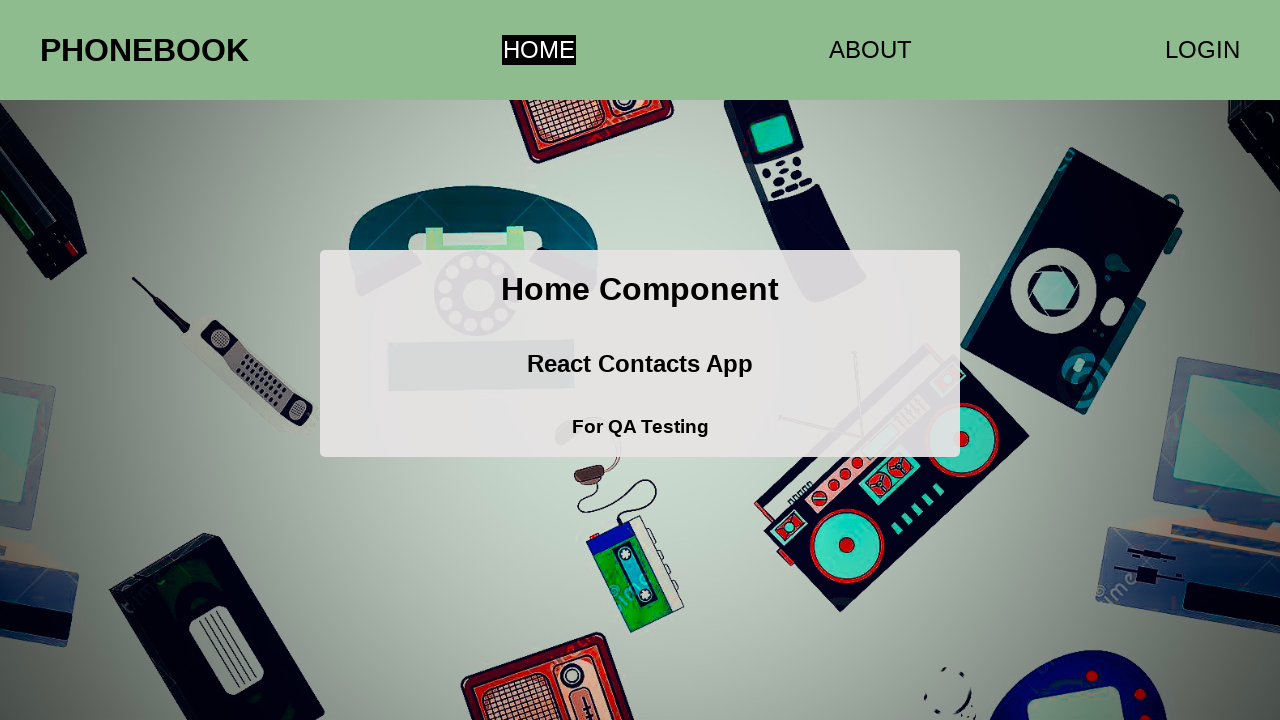